Tests clearing the complete state of all items by checking and unchecking toggle-all

Starting URL: https://demo.playwright.dev/todomvc

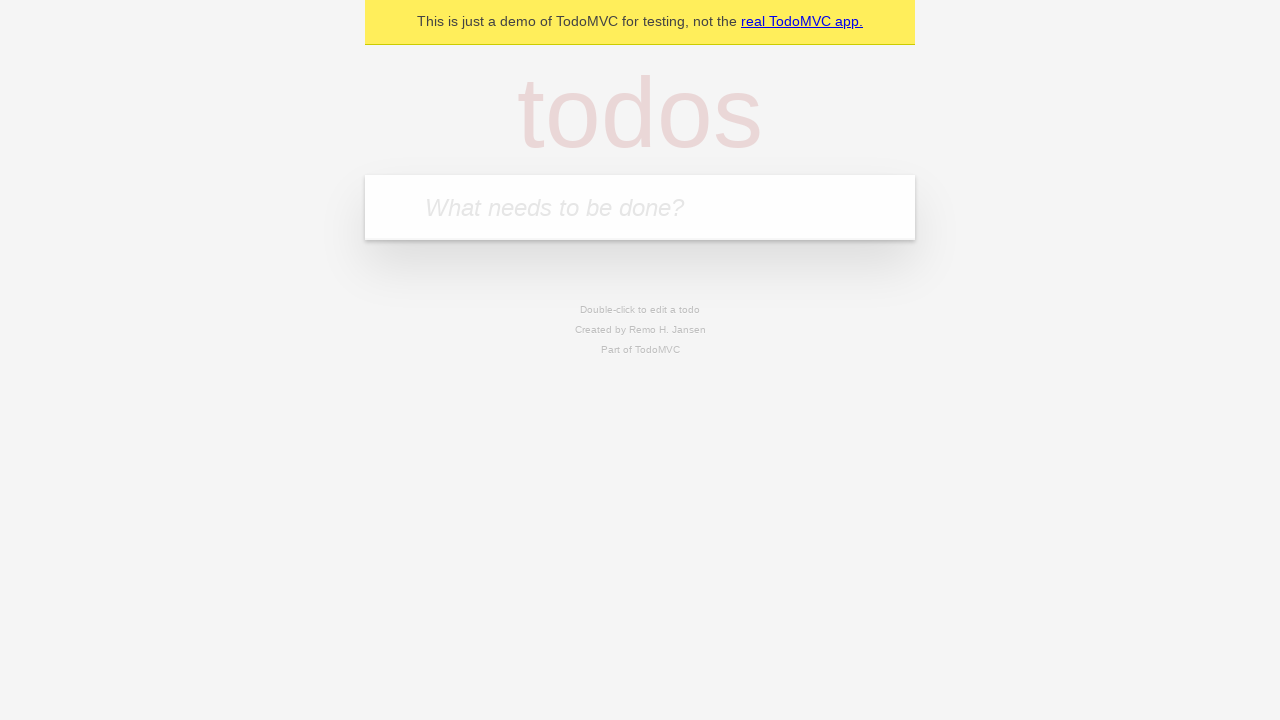

Filled new todo field with 'buy some cheese' on internal:attr=[placeholder="What needs to be done?"i]
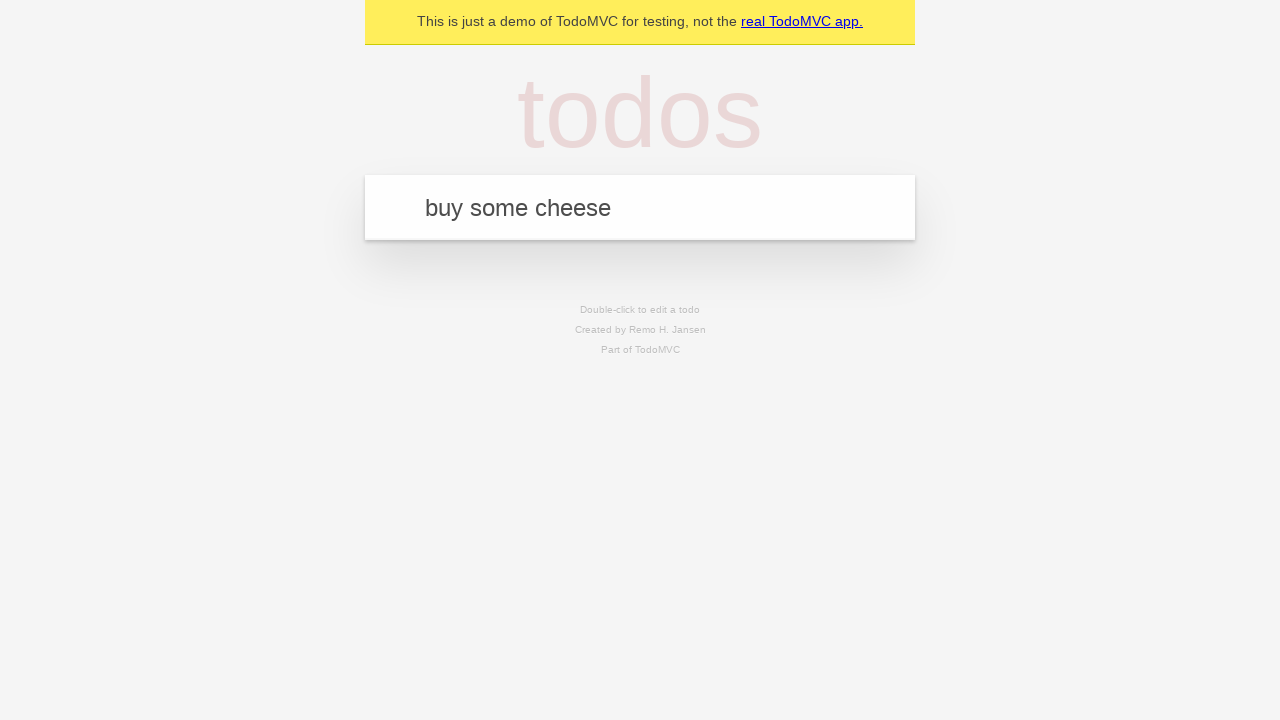

Pressed Enter to add first todo on internal:attr=[placeholder="What needs to be done?"i]
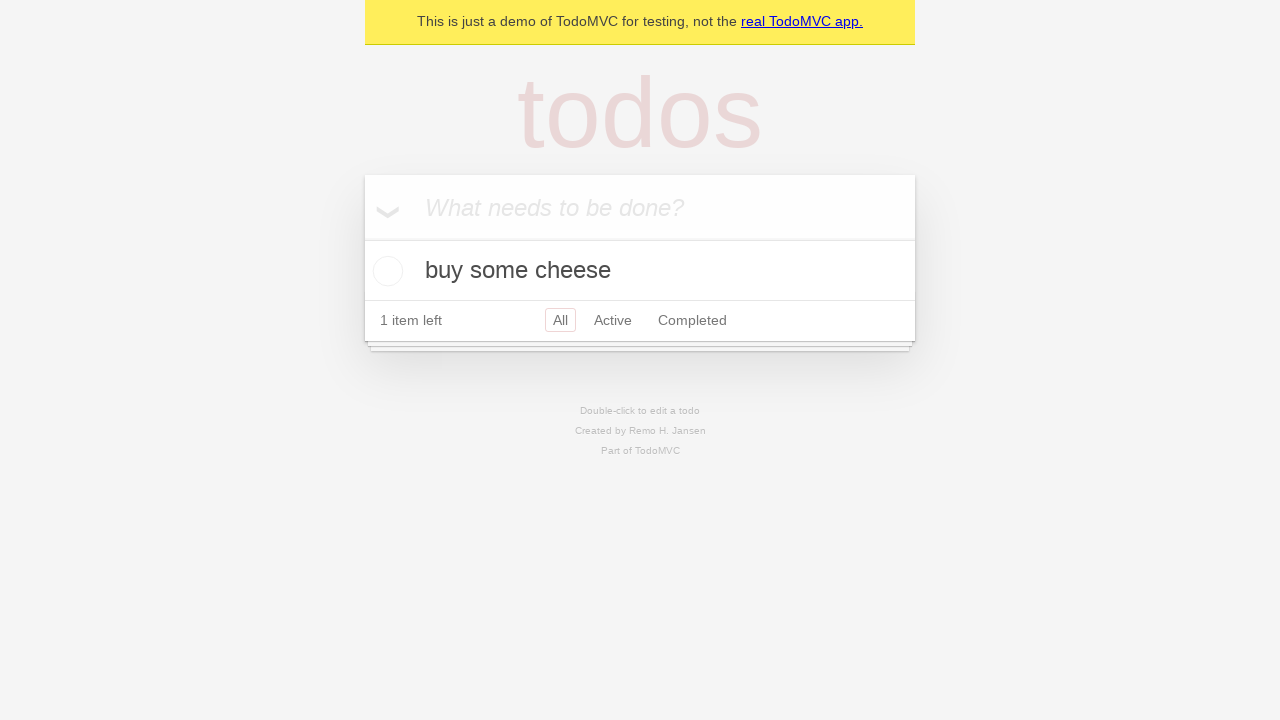

Filled new todo field with 'feed the cat' on internal:attr=[placeholder="What needs to be done?"i]
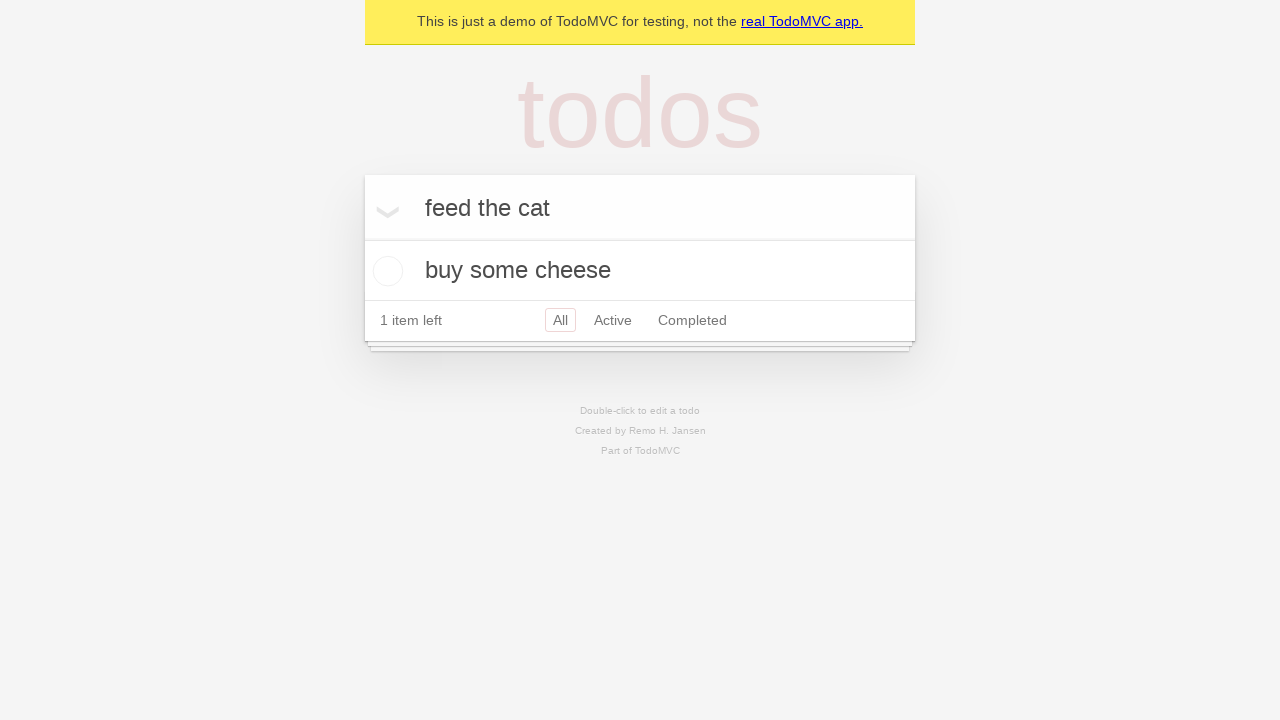

Pressed Enter to add second todo on internal:attr=[placeholder="What needs to be done?"i]
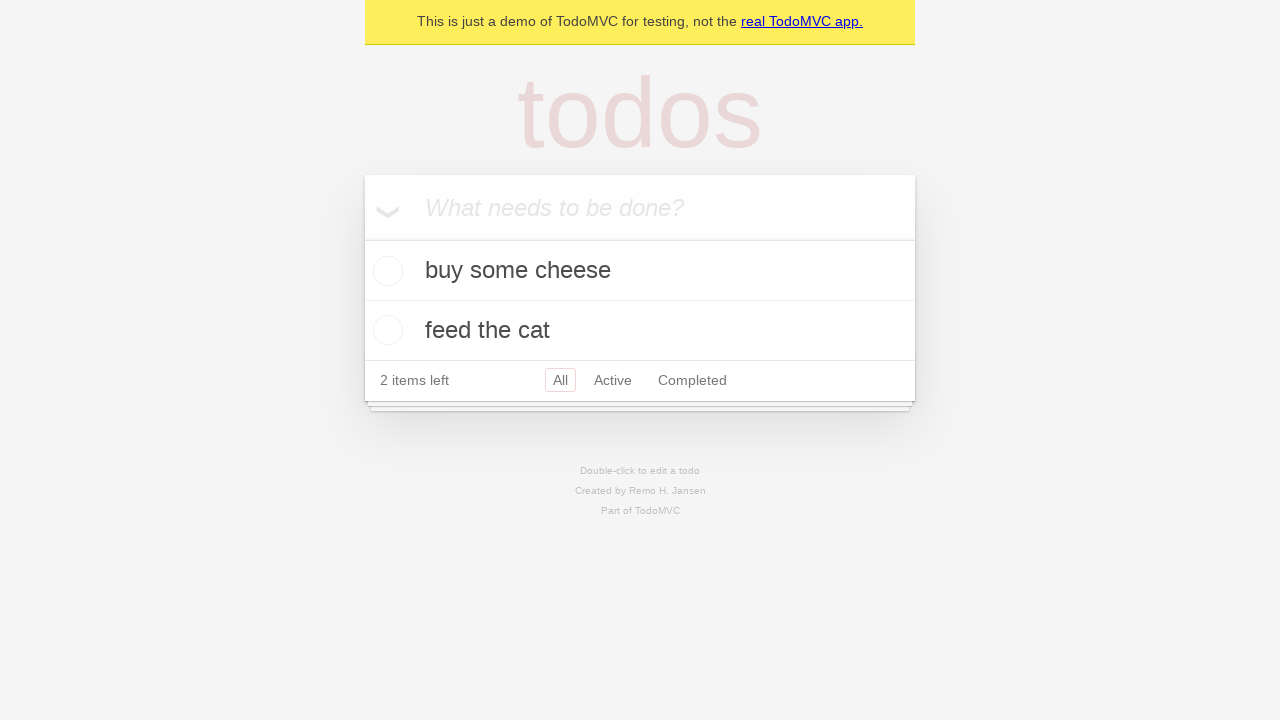

Filled new todo field with 'book a doctors appointment' on internal:attr=[placeholder="What needs to be done?"i]
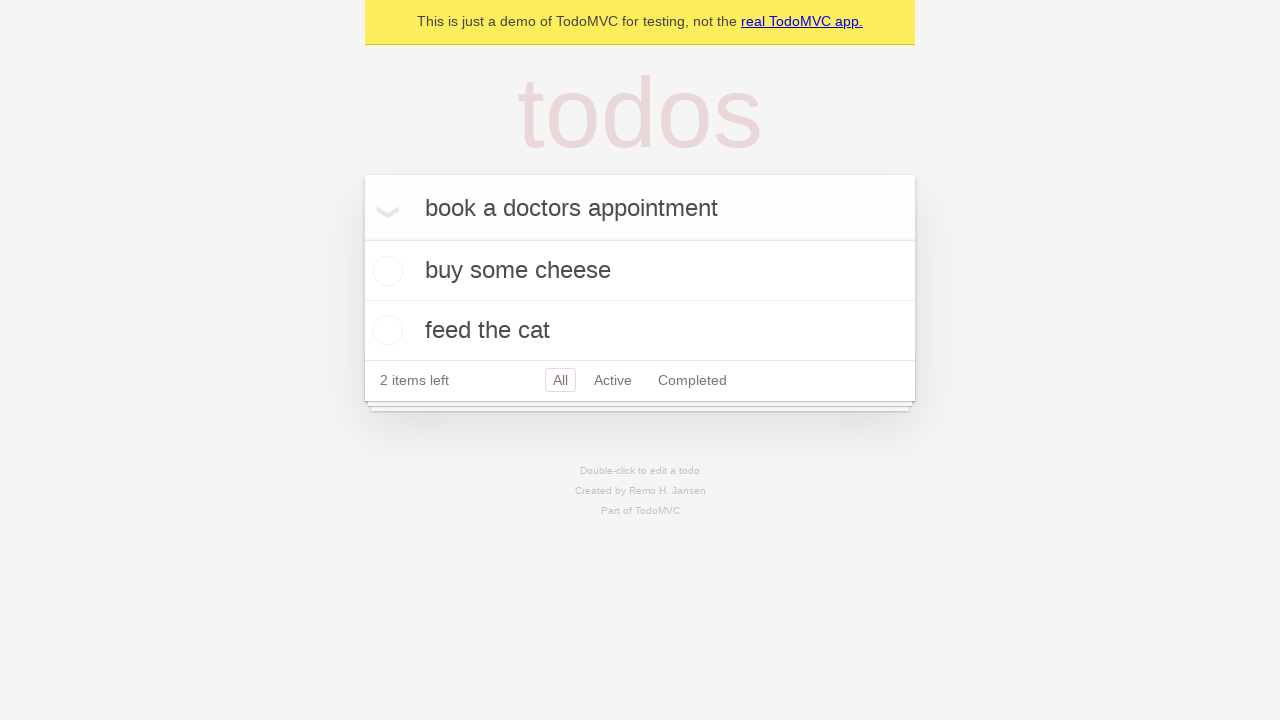

Pressed Enter to add third todo on internal:attr=[placeholder="What needs to be done?"i]
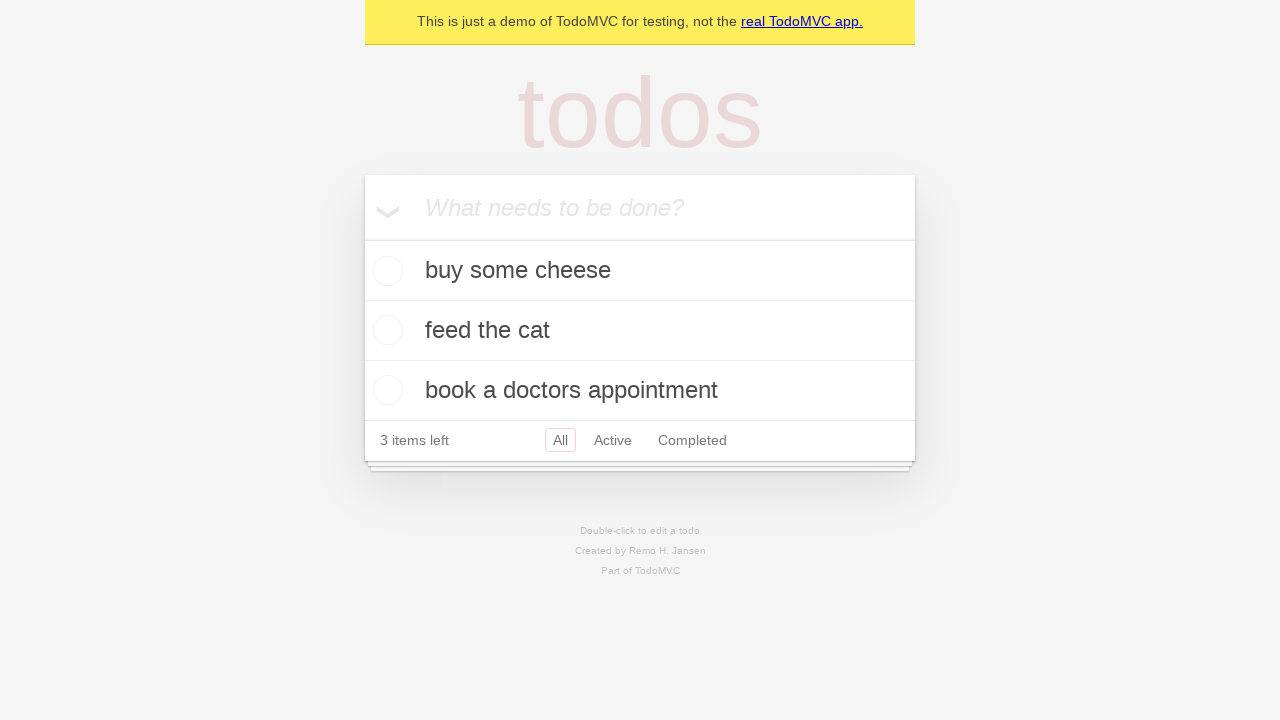

Checked toggle-all to mark all items as complete at (362, 238) on internal:label="Mark all as complete"i
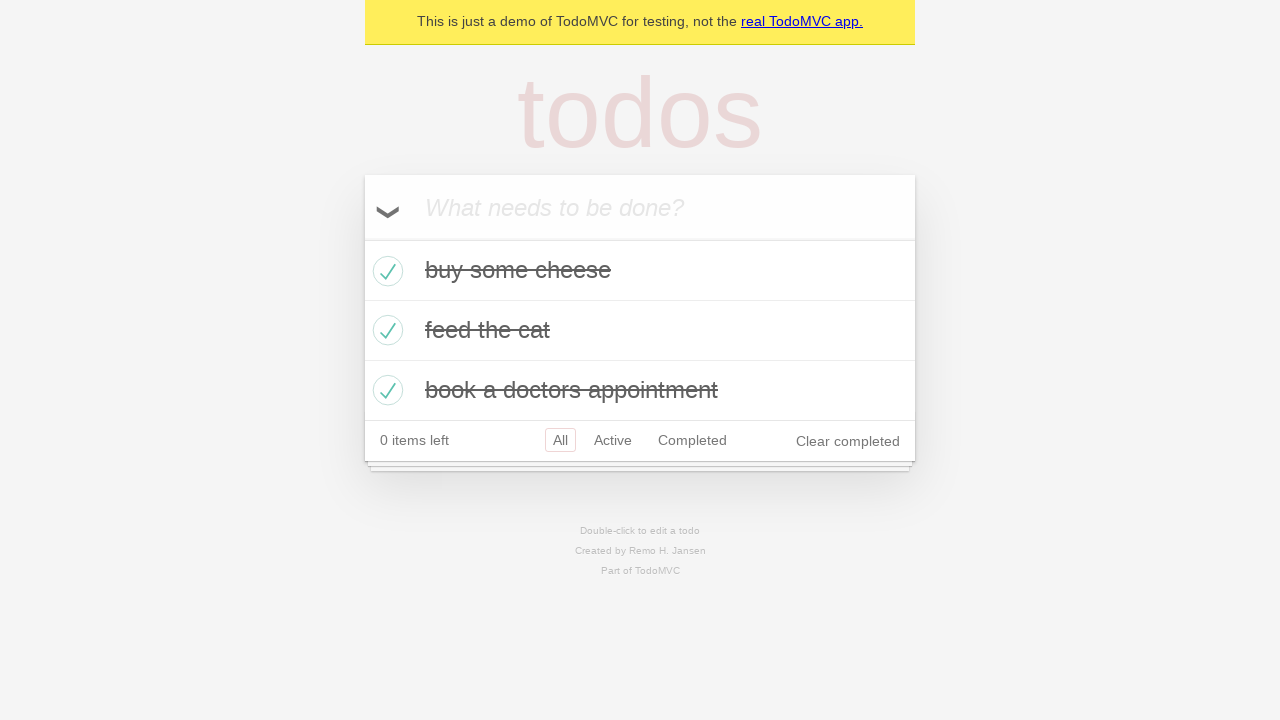

Unchecked toggle-all to clear complete state of all items at (362, 238) on internal:label="Mark all as complete"i
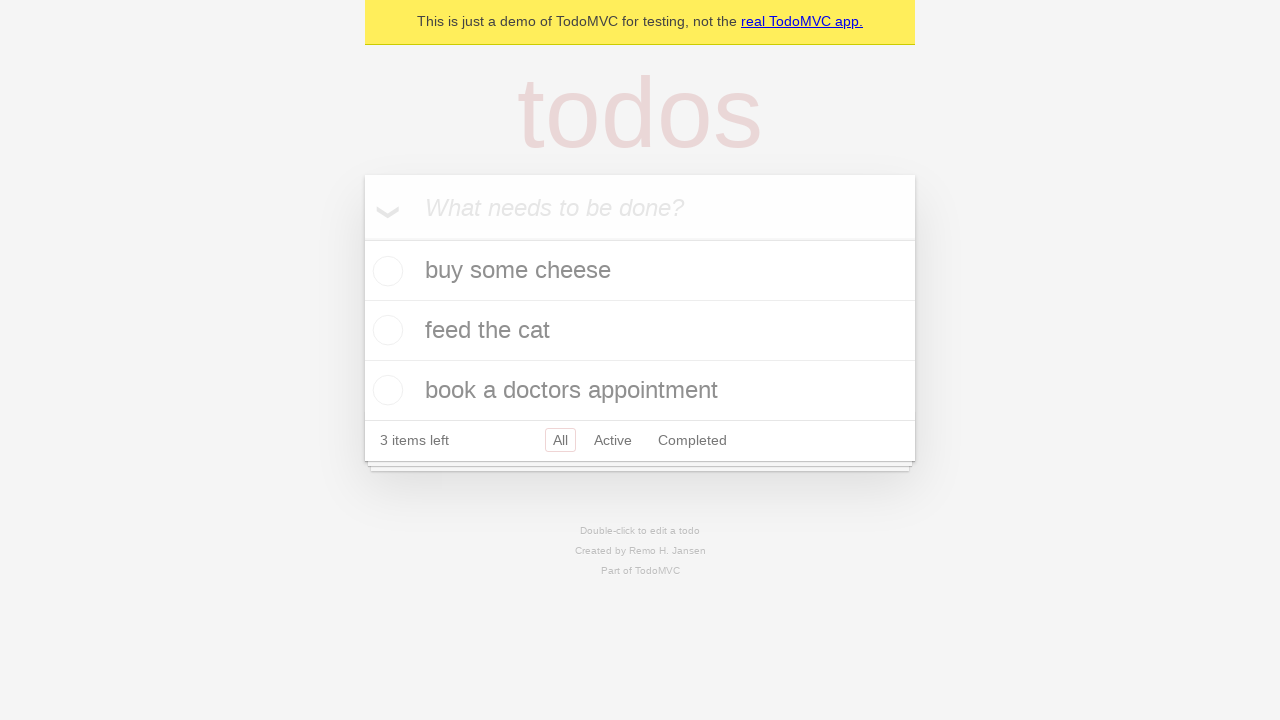

Waited for todo items to be visible in uncompleted state
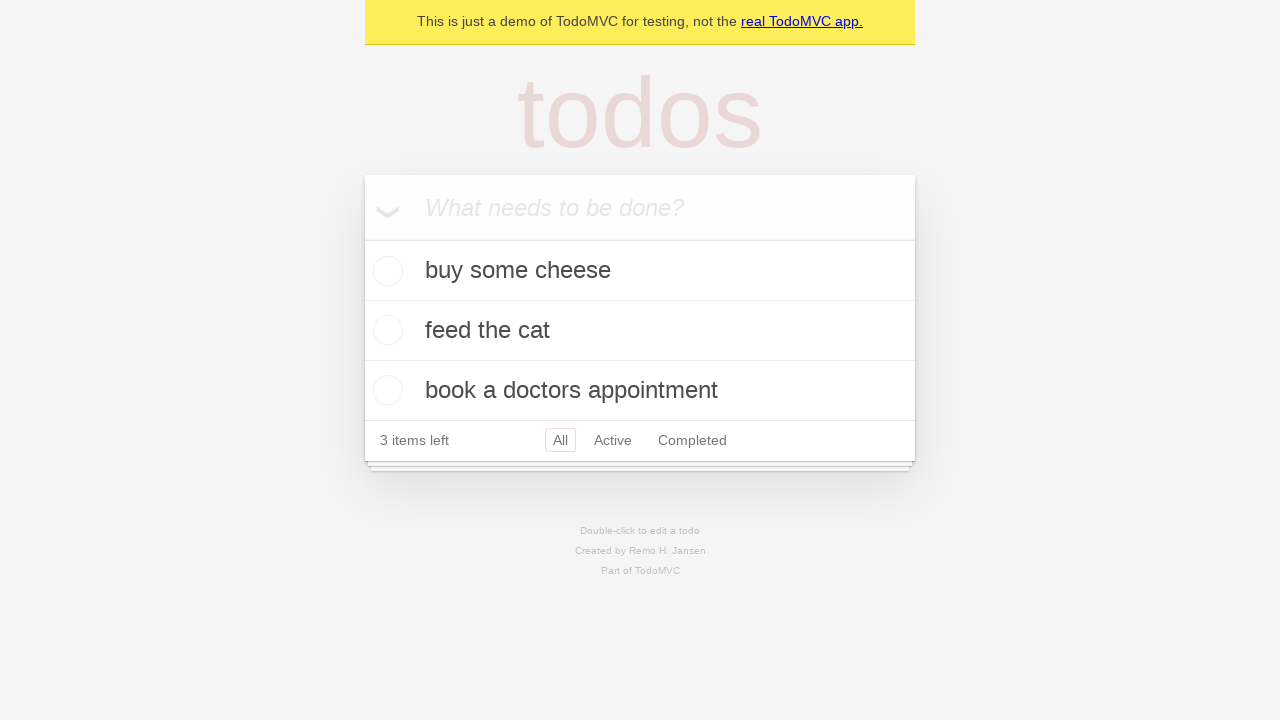

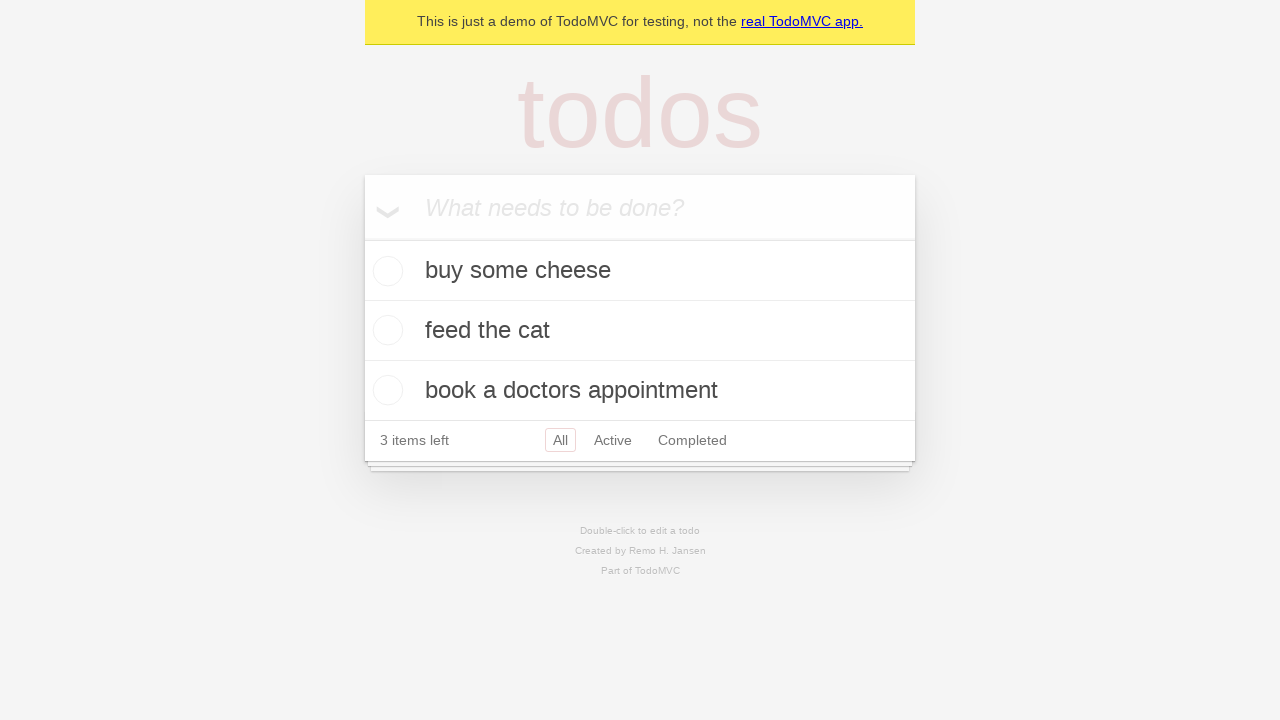